Tests a form validation page by filling in contact name, phone number, pickup date, selecting a payment method, and submitting the registration form with decorative cursor movements before clicking.

Starting URL: https://practice.expandtesting.com/form-validation

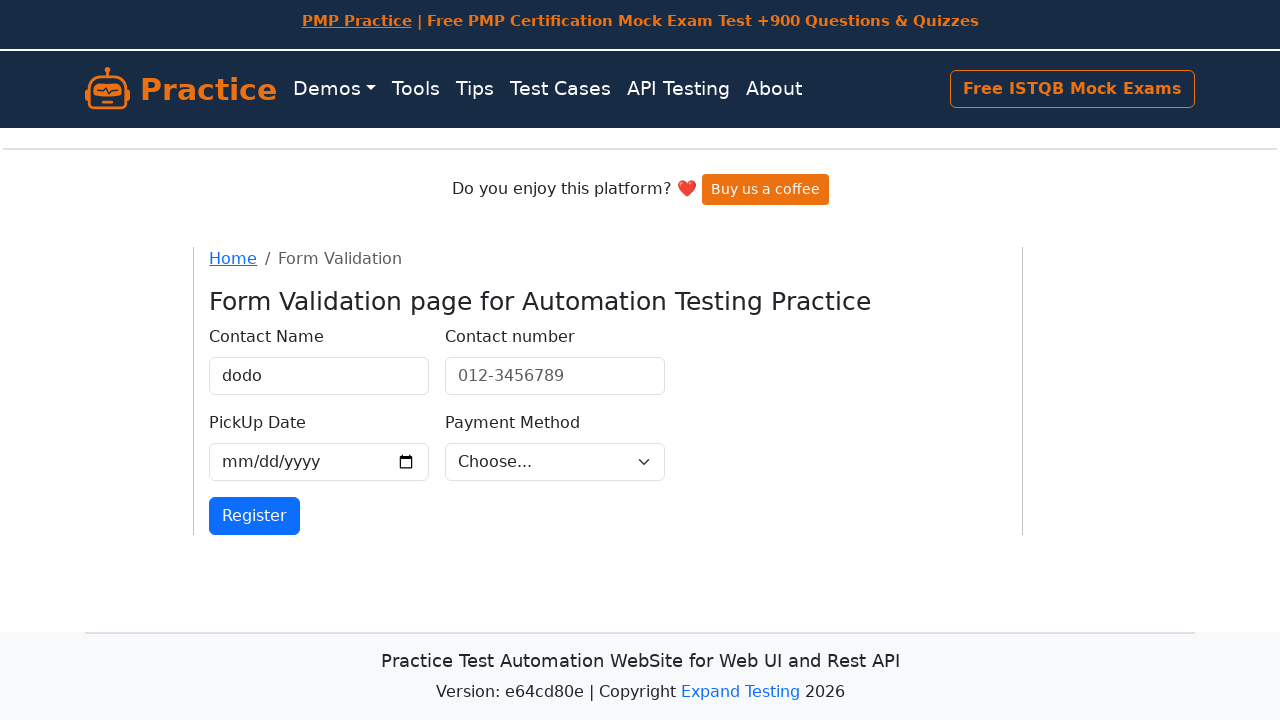

Filled contact name field with 'Pythonist' on input[name="ContactName"]
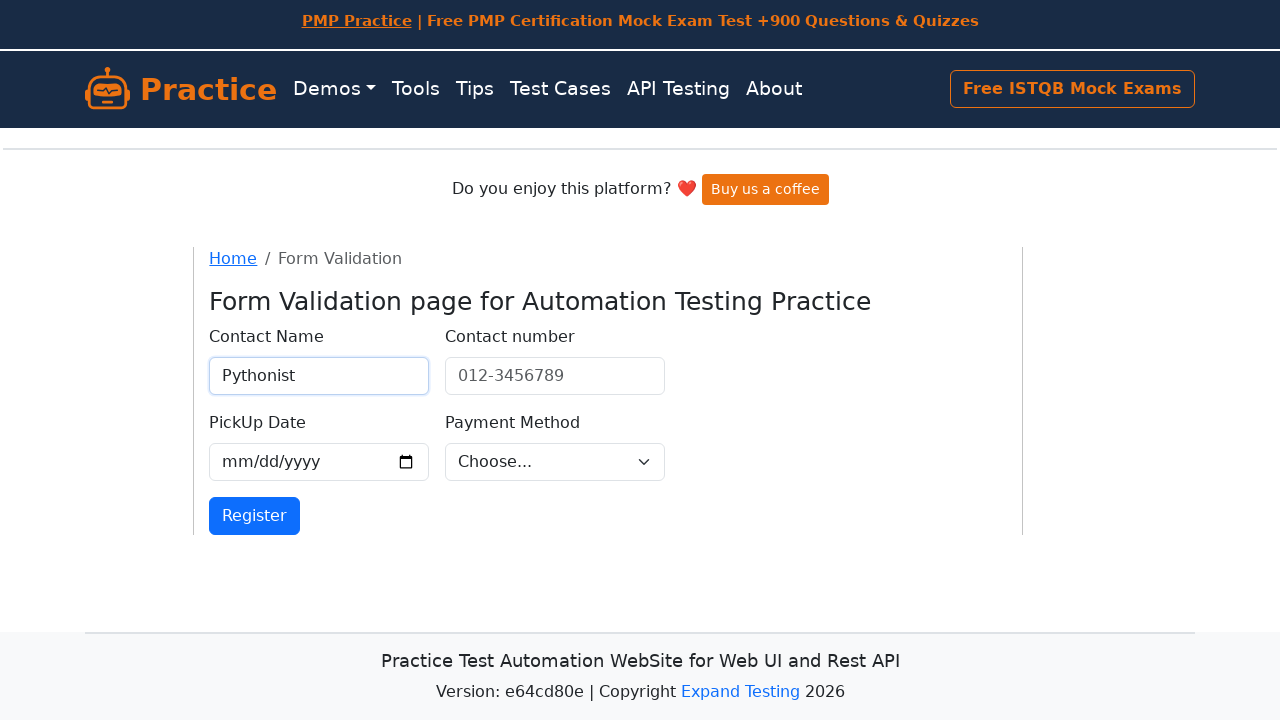

Filled phone number field with '012-3456789' on input[name="contactnumber"]
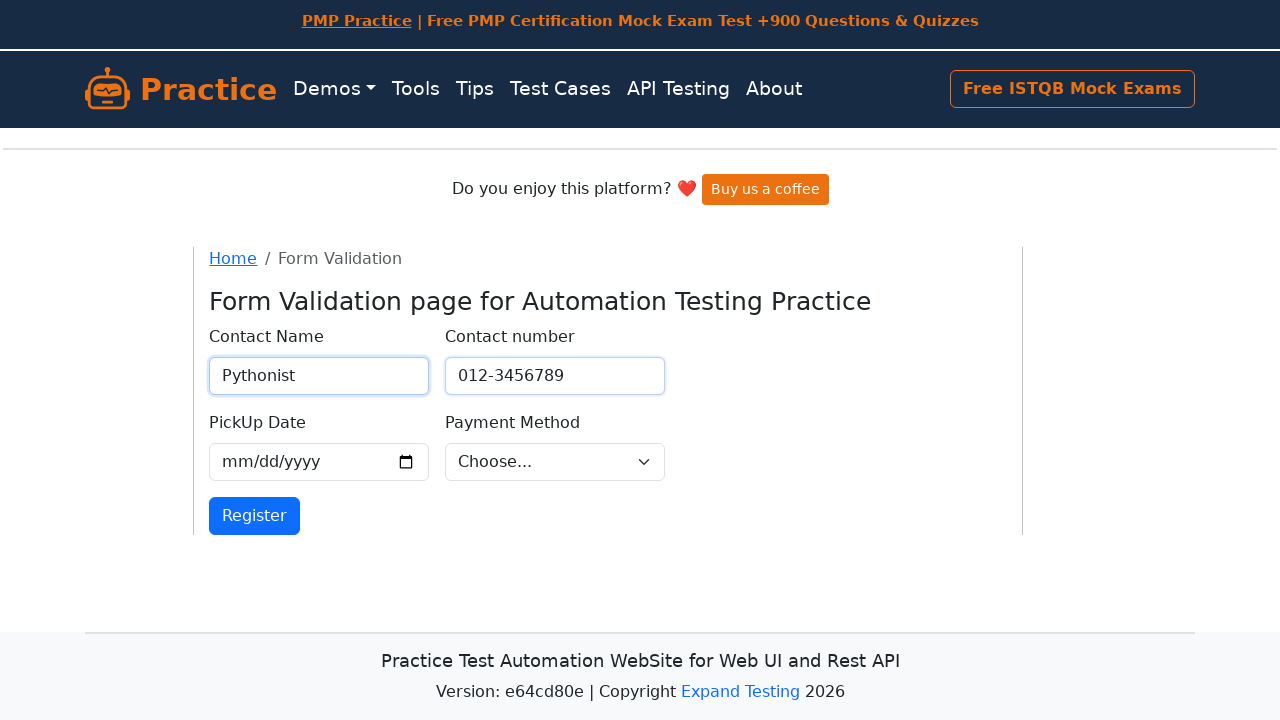

Filled pickup date field with '2024-12-28' on input[name="pickupdate"]
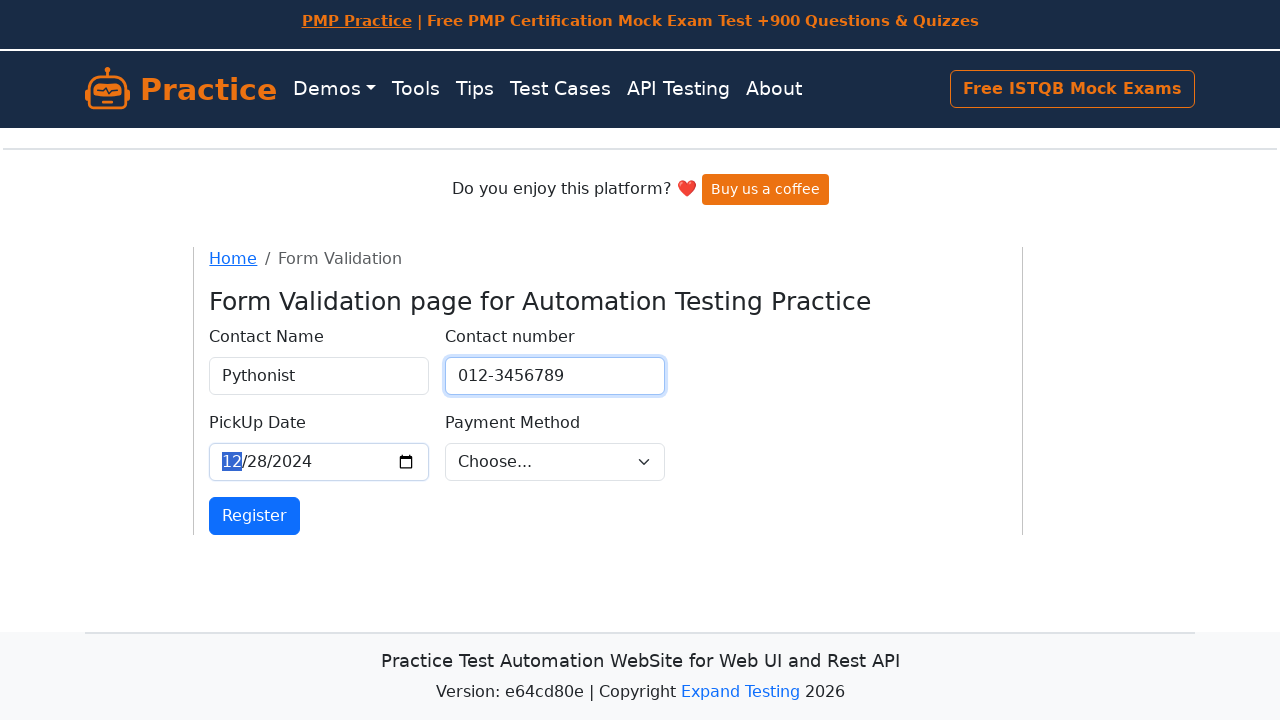

Selected 'cashondelivery' payment method from dropdown on select[name="payment"]
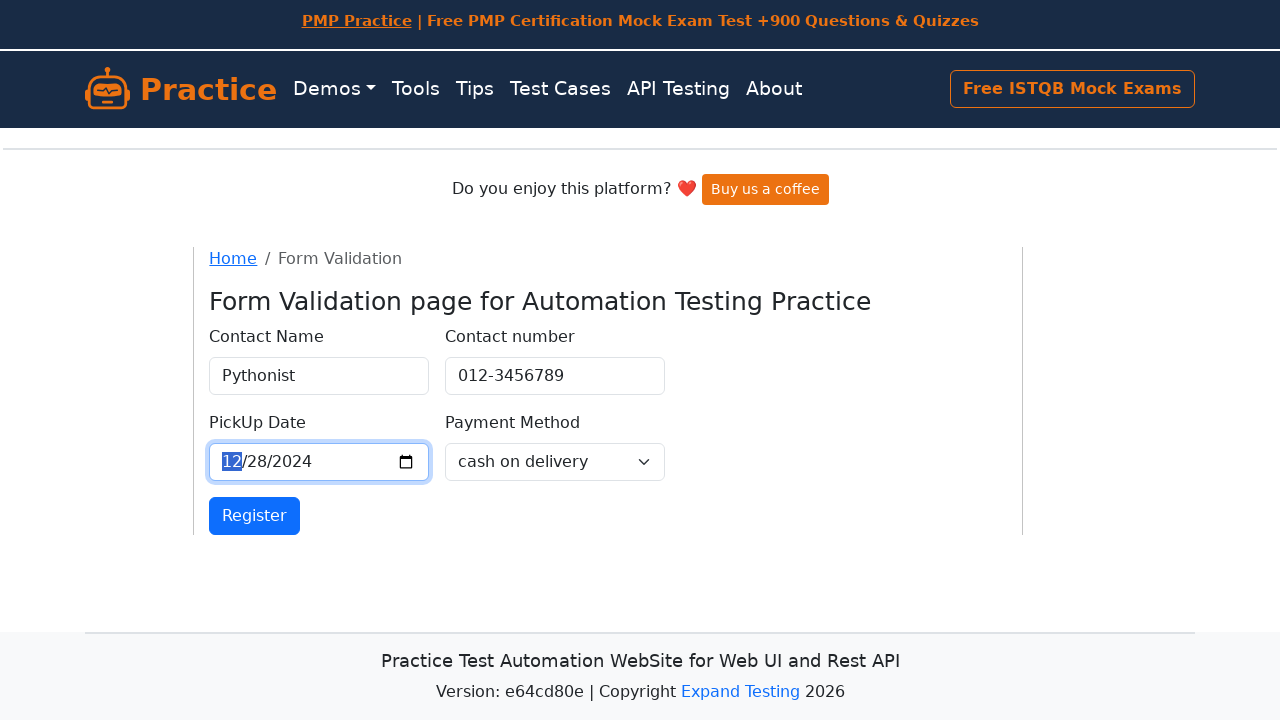

Clicked Register button to submit form at (255, 516) on button:has-text("Register")
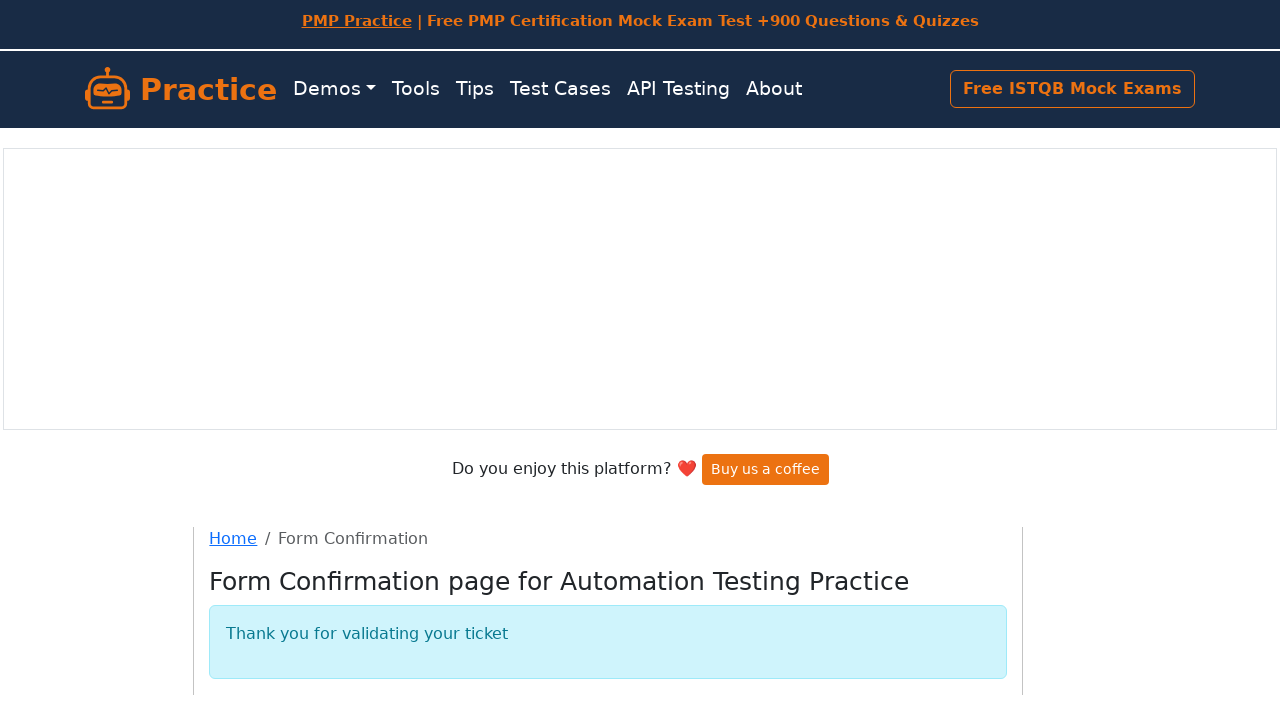

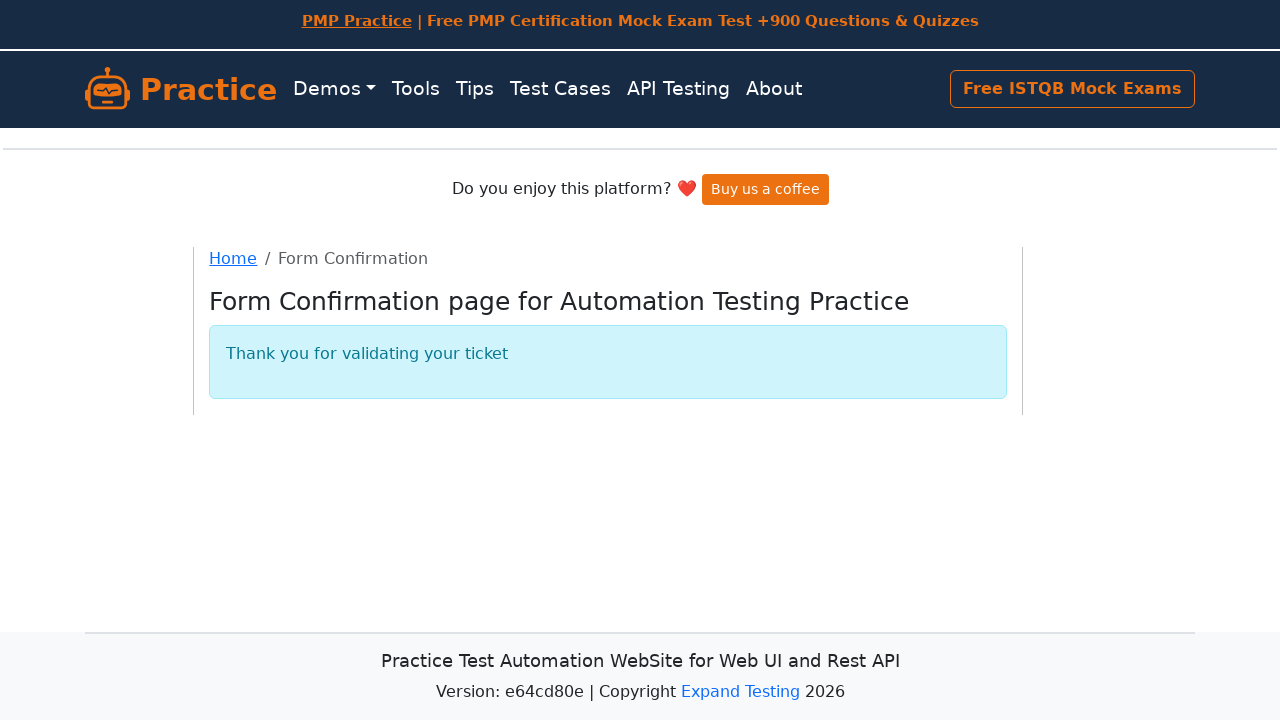